Tests clicking a button with class attribute variations by using a specific CSS selector for the primary button

Starting URL: http://uitestingplayground.com/classattr

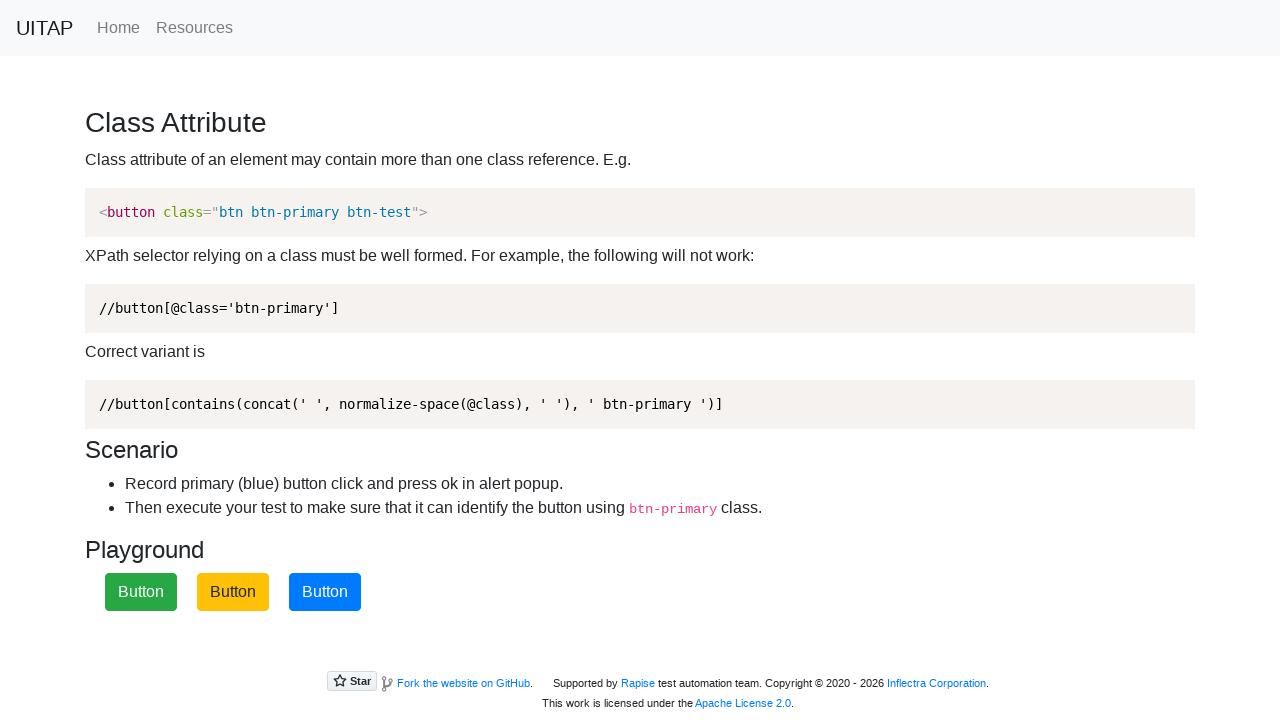

Clicked the blue primary button with class attribute selector at (325, 592) on button.btn-primary
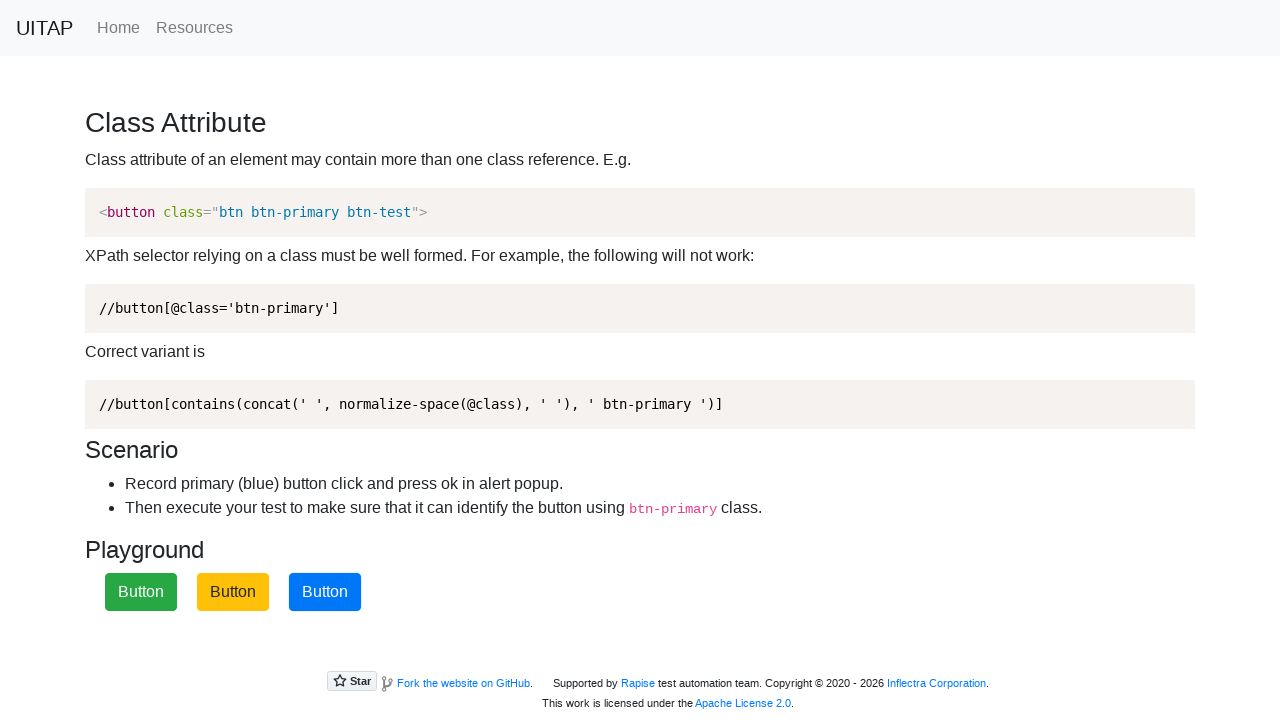

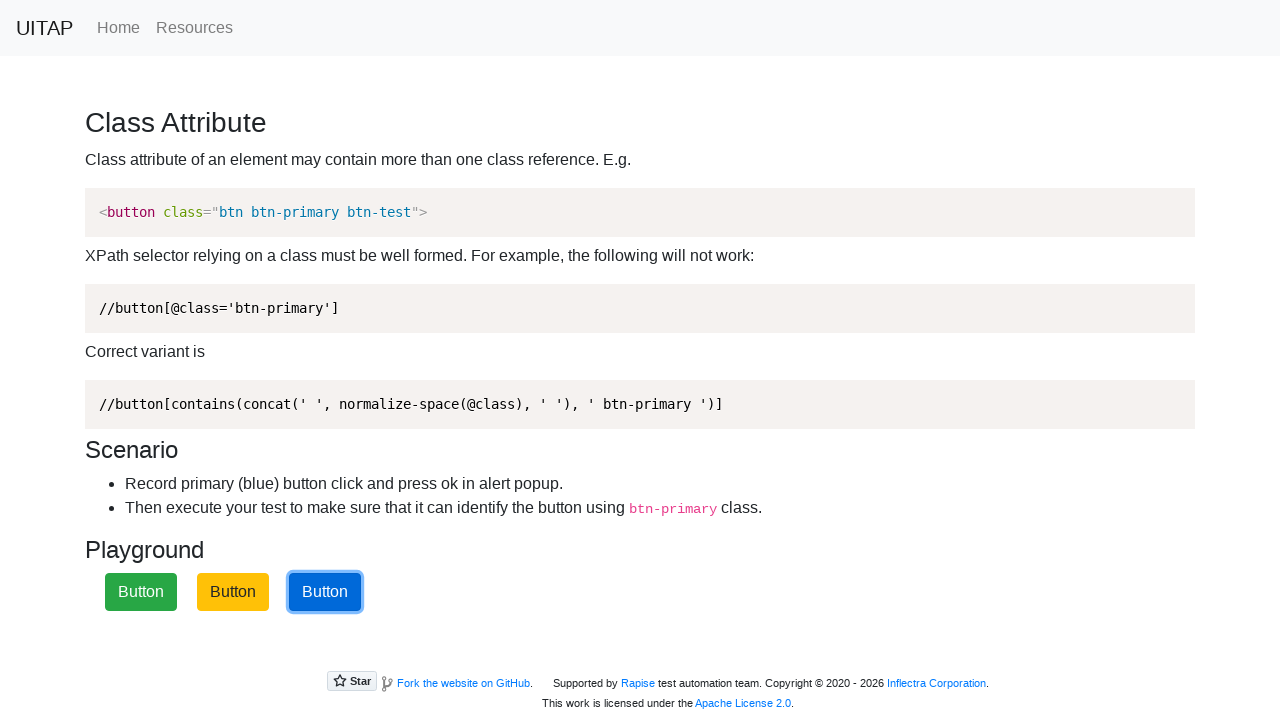